Tests the automation exercise website by verifying the number of links on the page, navigating to the Products page, and checking that the special offer element is visible.

Starting URL: https://www.automationexercise.com/

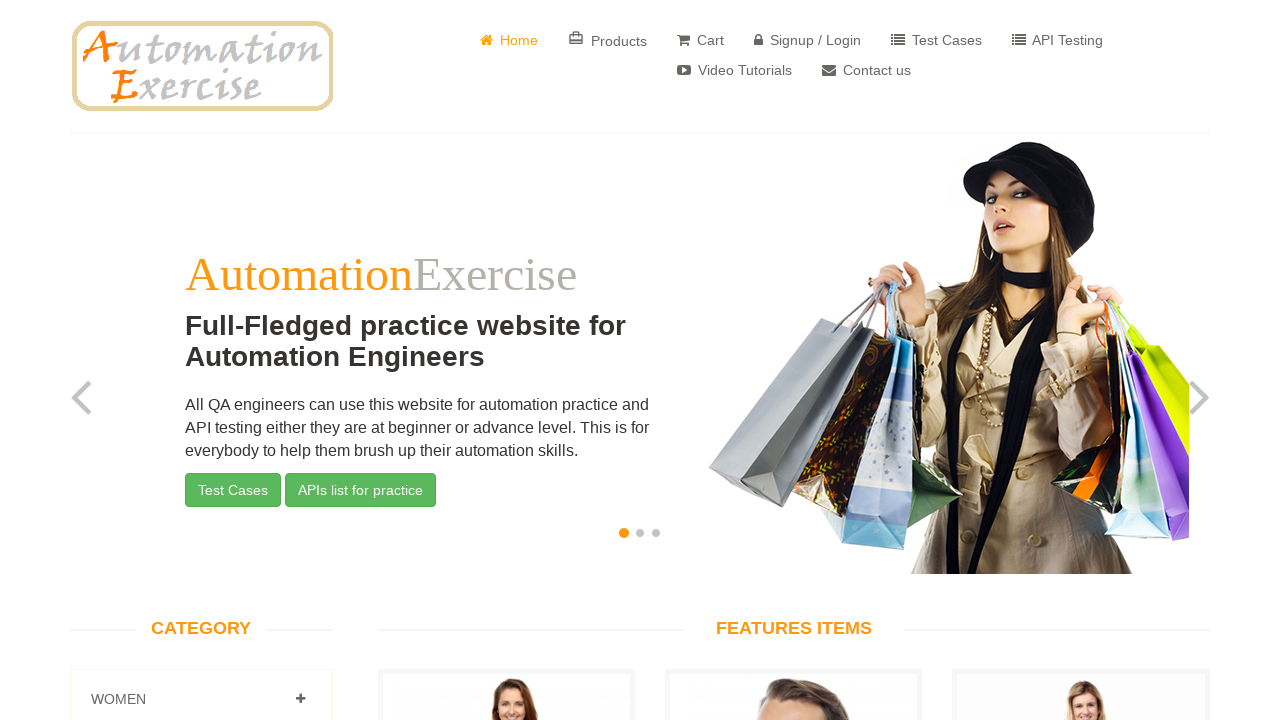

Located all links on the page
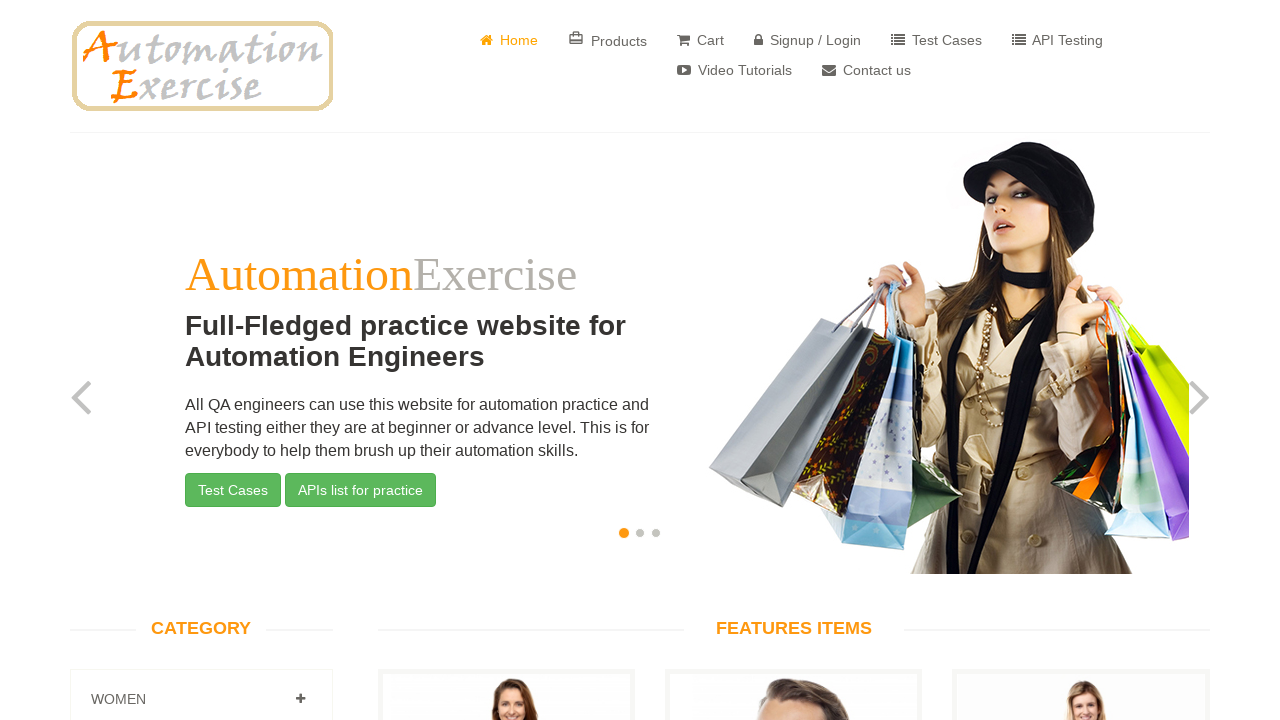

Found 147 links on the page
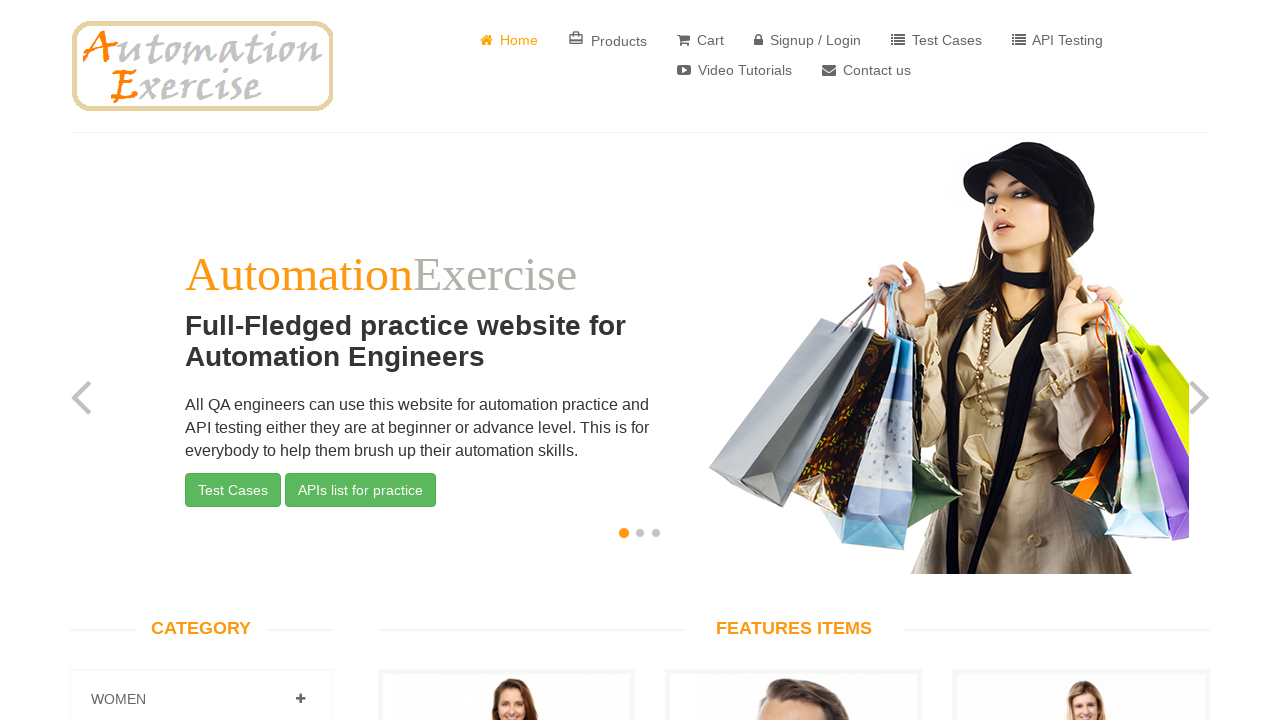

Clicked on Products link at (608, 40) on a:has-text('Products')
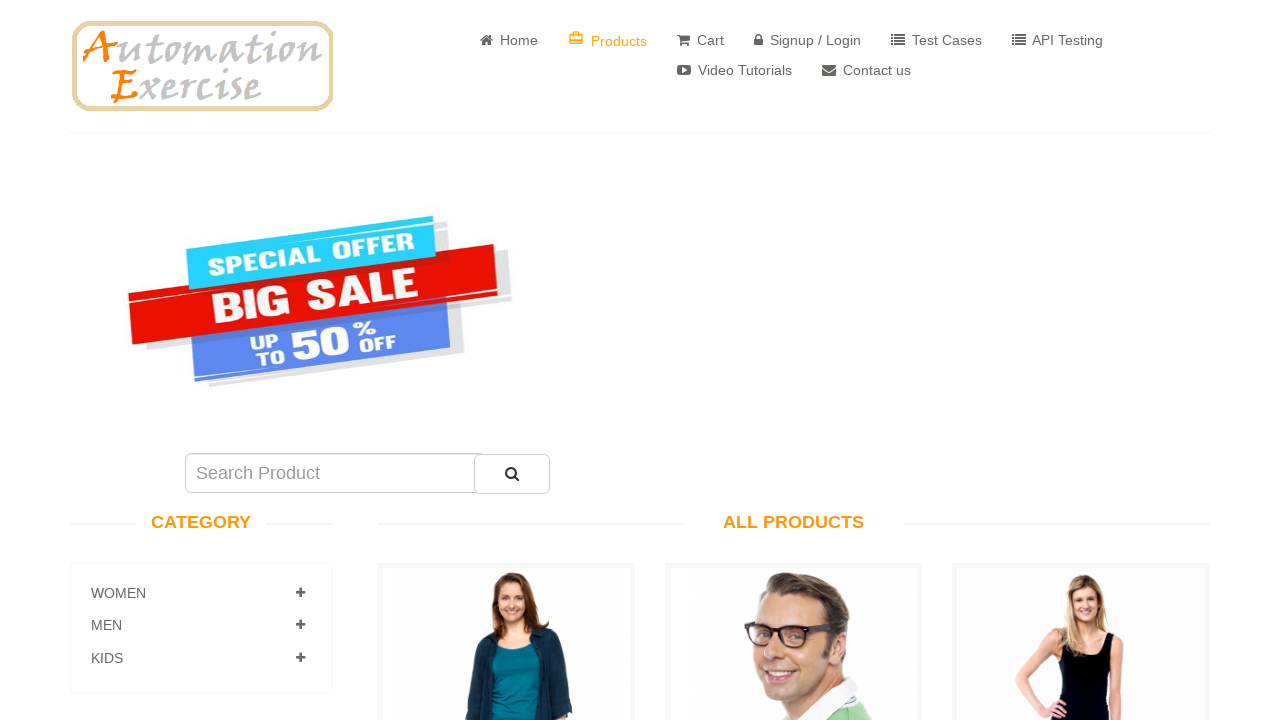

Special offer element loaded
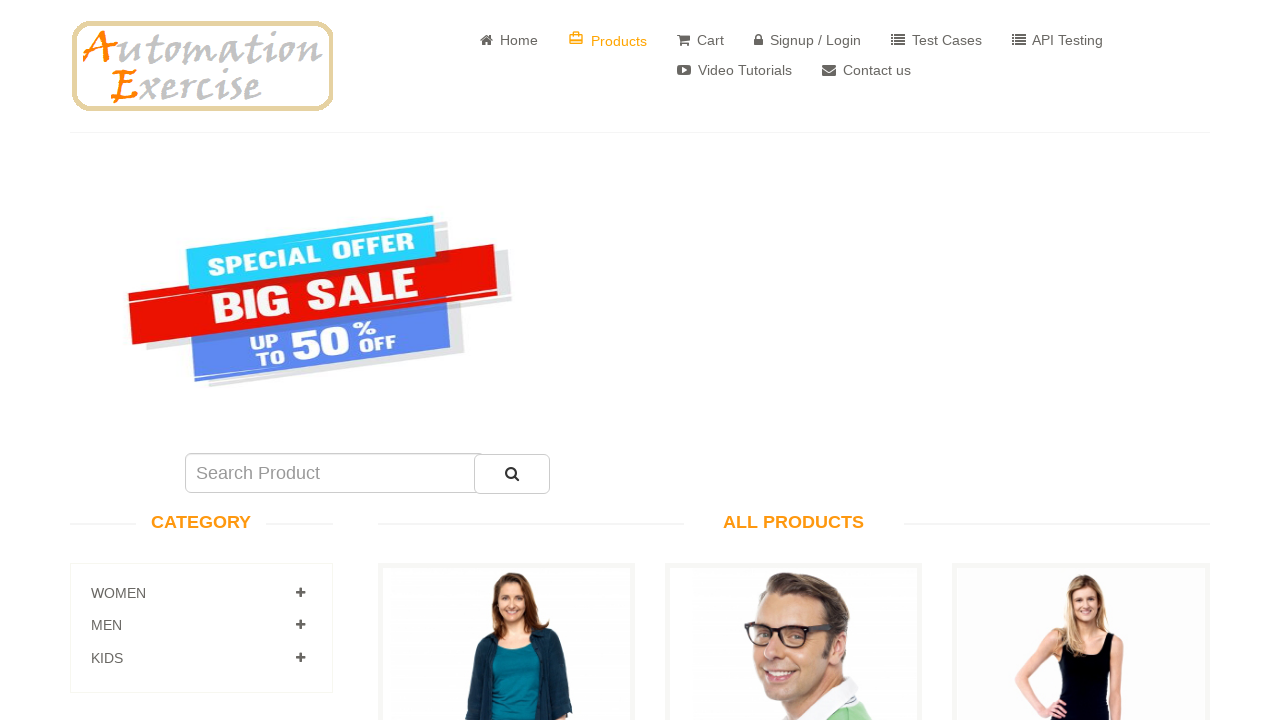

Located special offer element
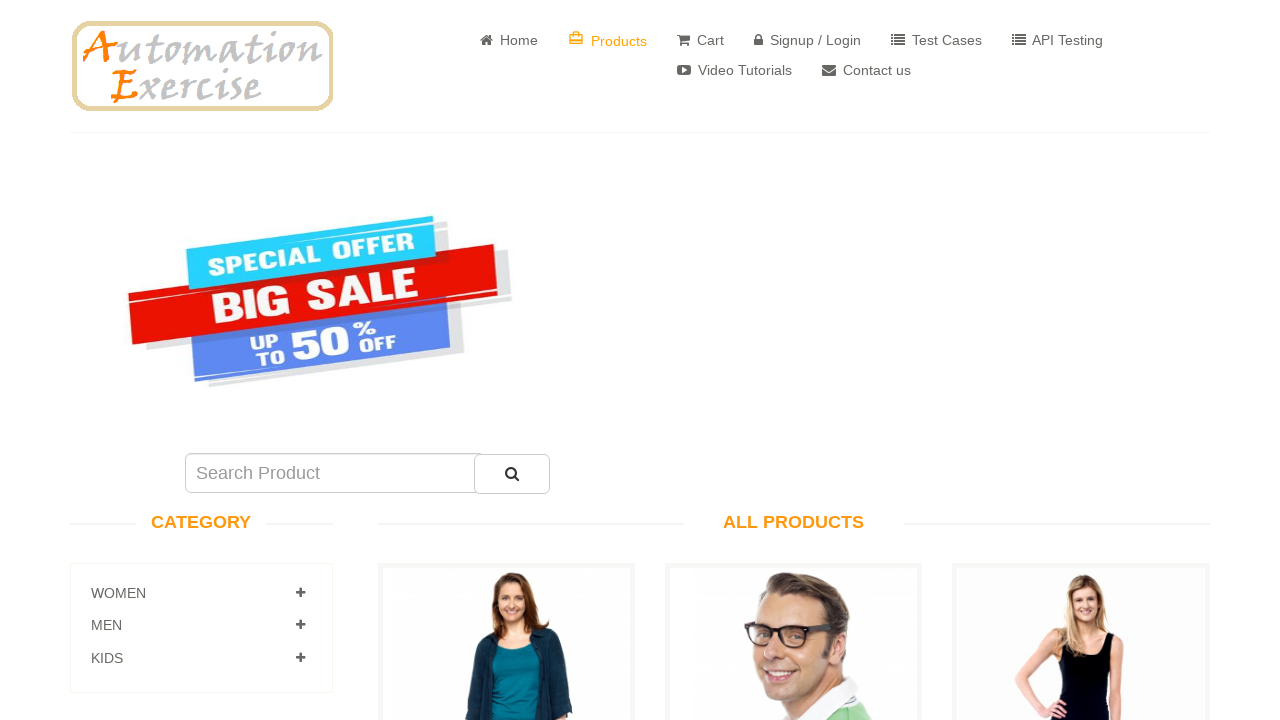

Verified that special offer element is visible
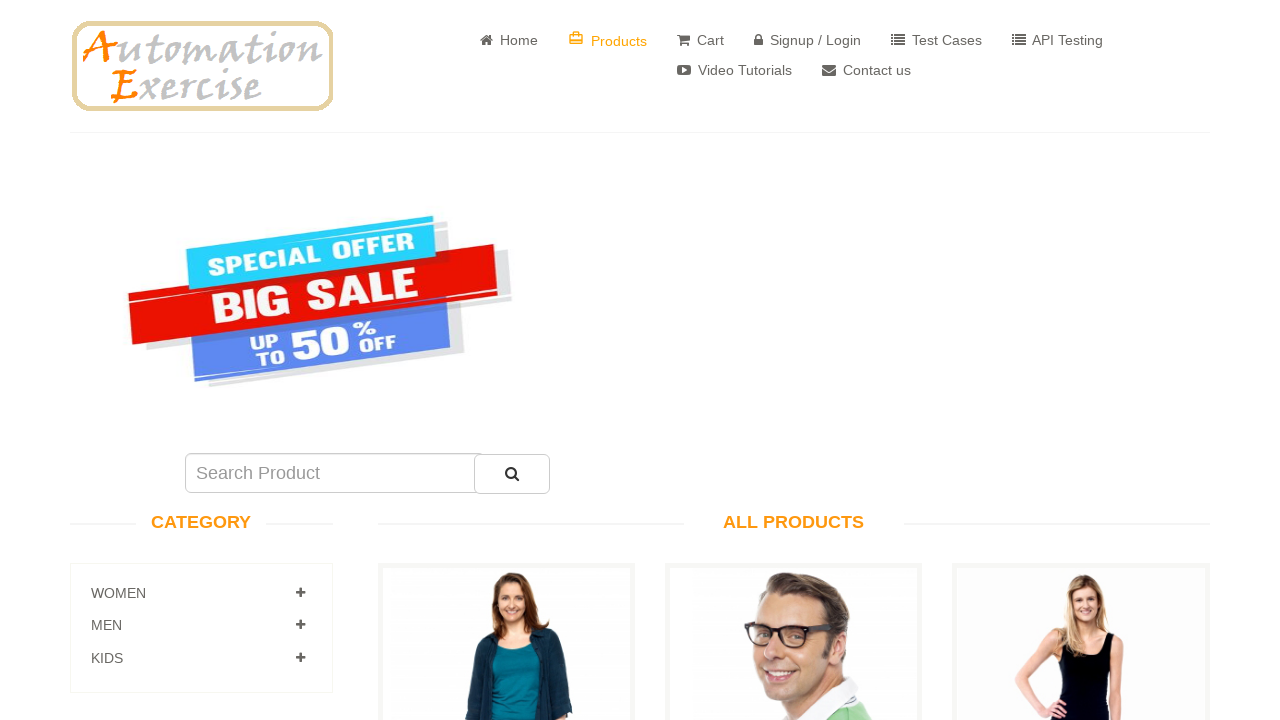

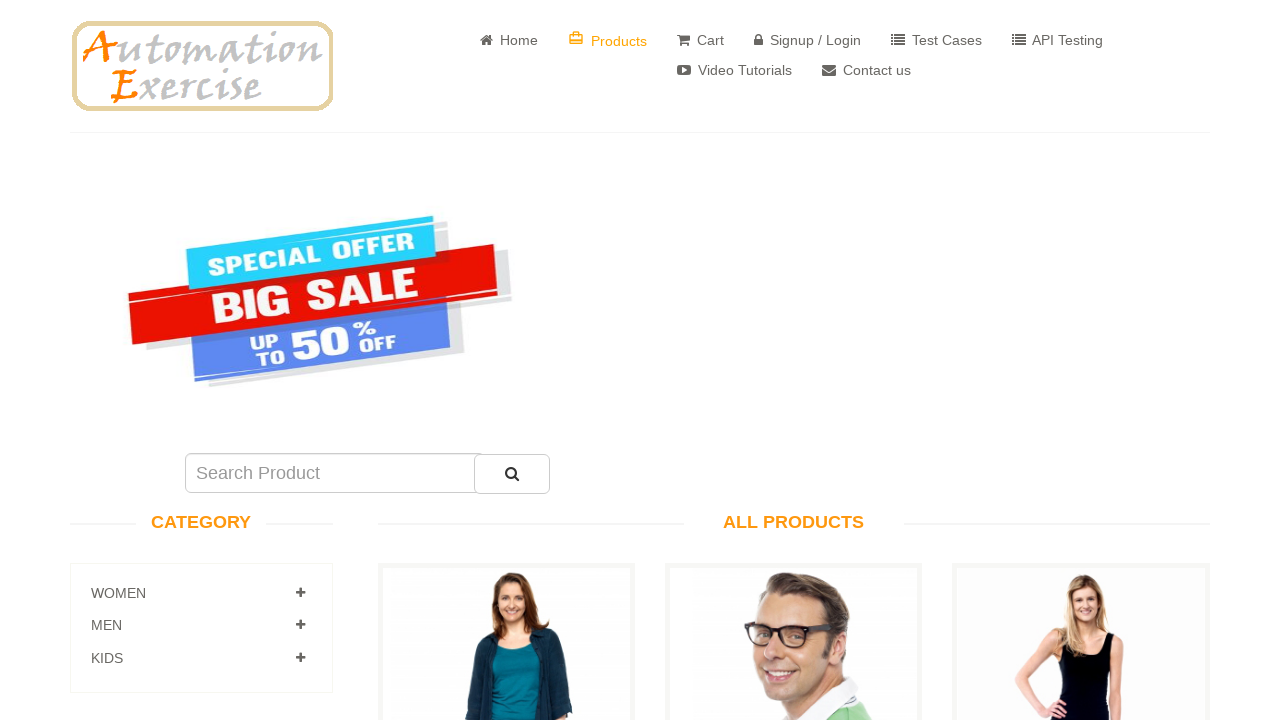